Tests that clicking on the Mobile navigation link navigates to the Mobile section and activates the link

Starting URL: https://www.telerik.com/support/demos

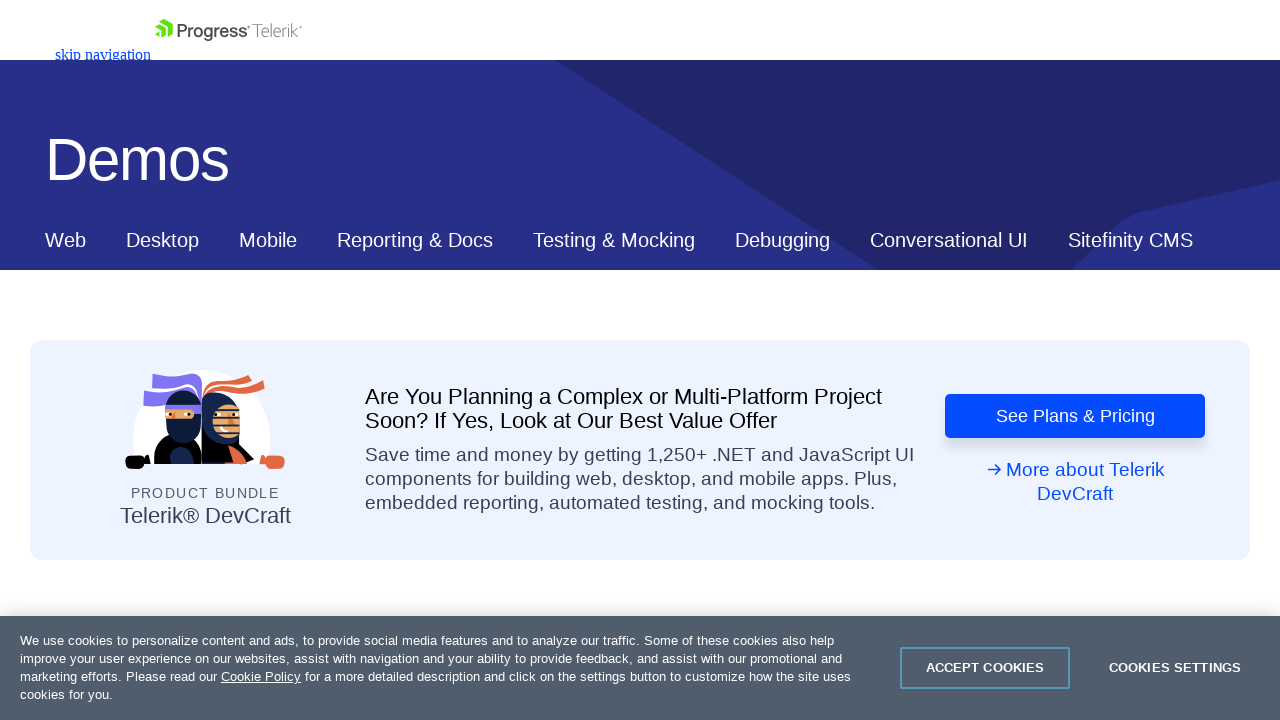

Clicked on Mobile navigation link at (268, 240) on a[href='#mobile']
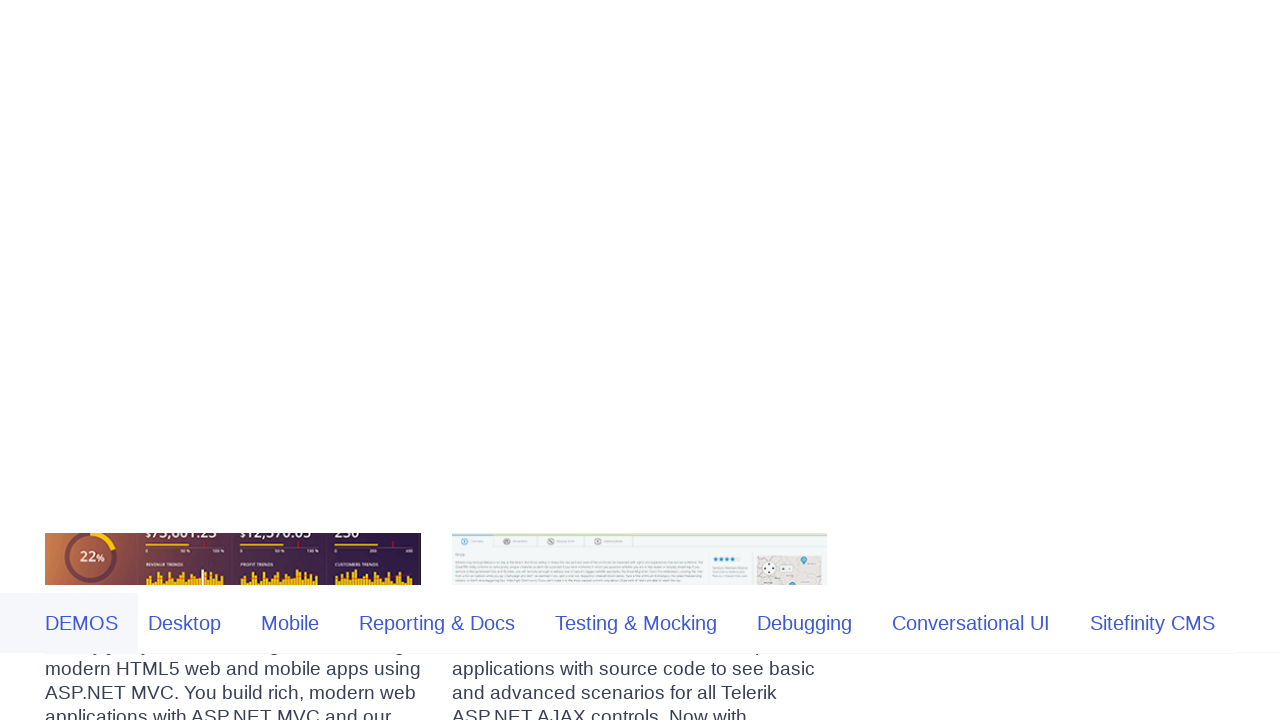

Mobile section link became active
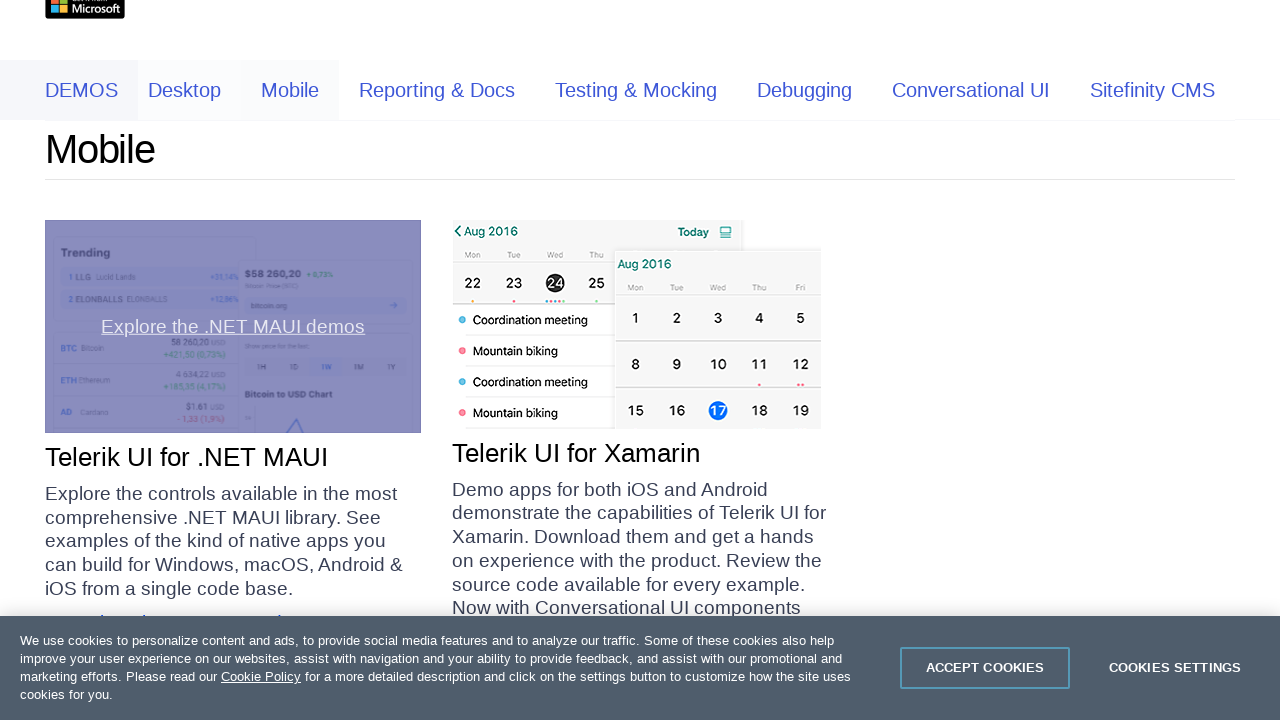

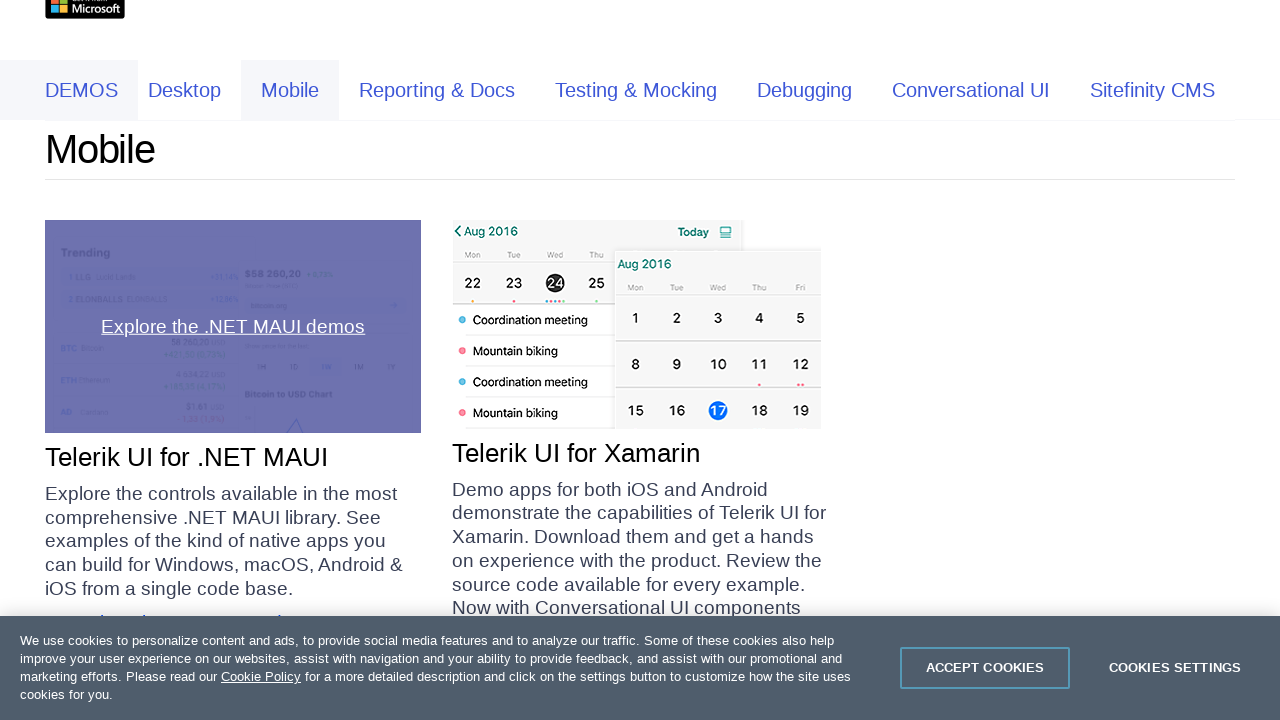